Navigates to the Java OOPs Concepts article by clicking on the link

Starting URL: https://www.edureka.co/blog/object-oriented-programming/?SSAID=1238556

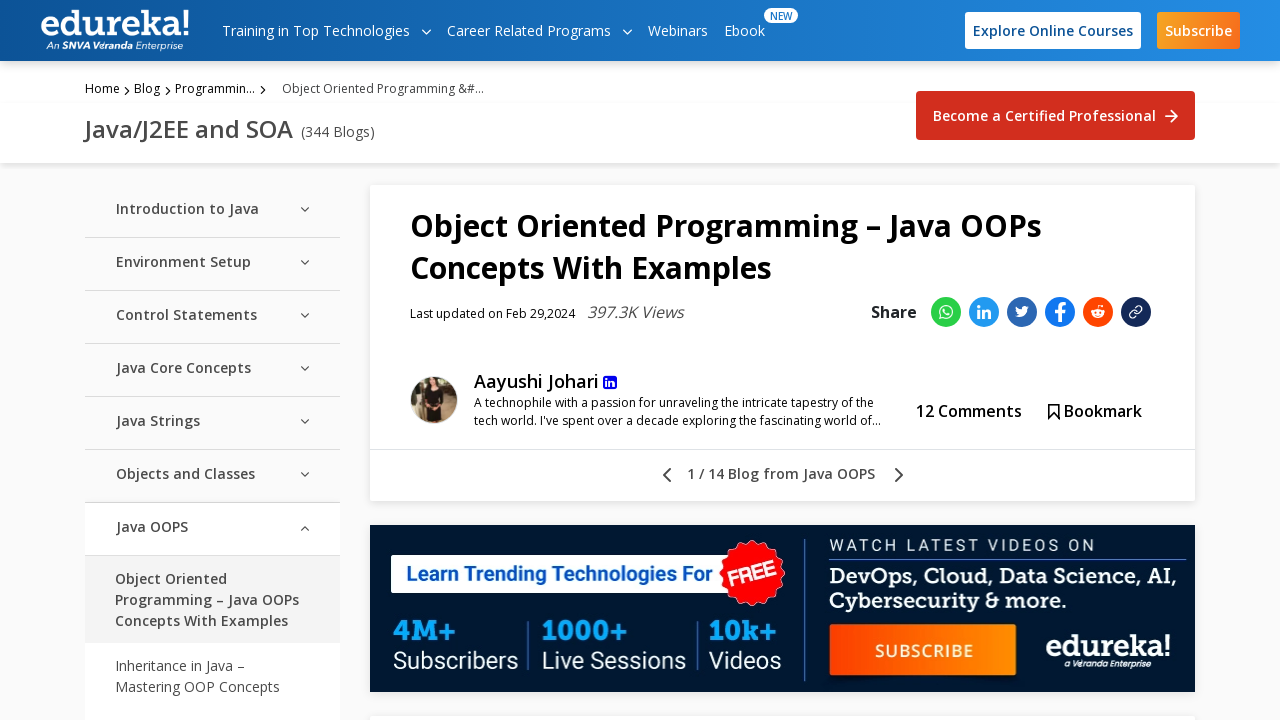

Waited for Java OOPs Concepts link to become visible
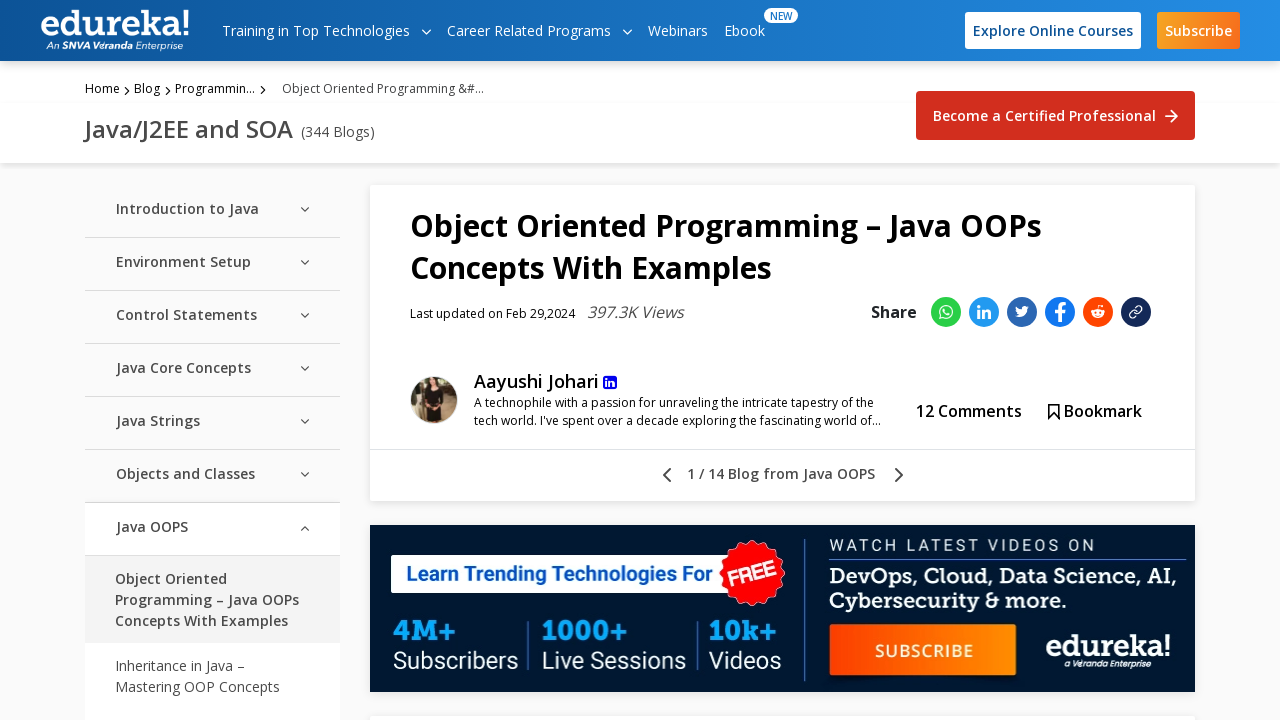

Clicked on the Java OOPs Concepts article link to navigate to the topic at (212, 600) on xpath=//a[text()='Object Oriented Programming – Java OOPs Concepts With Examples
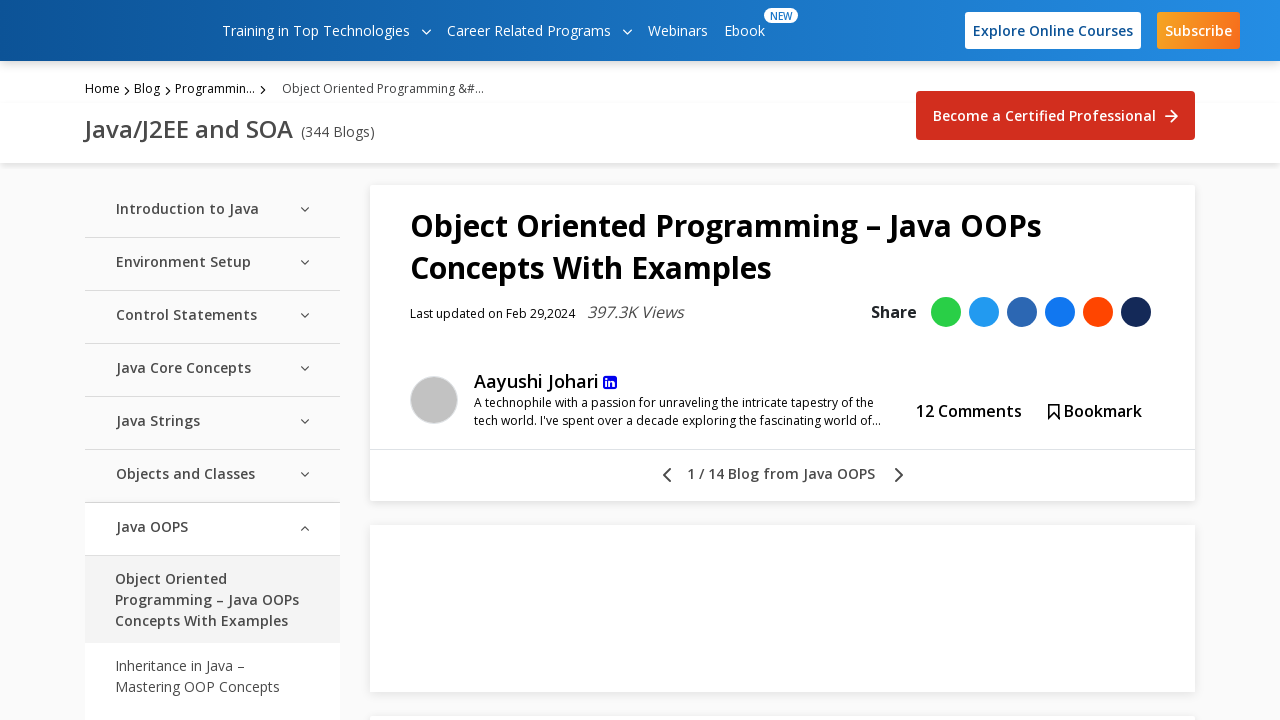

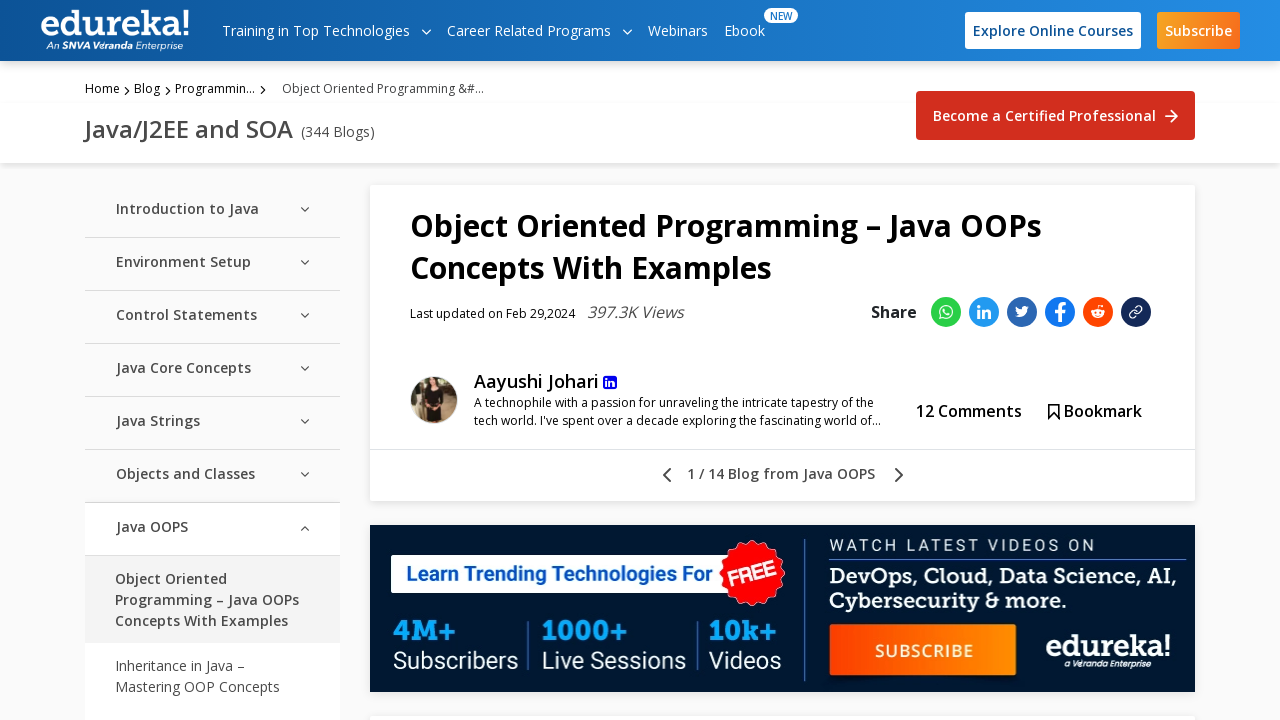